Tests filtering to display only completed items

Starting URL: https://demo.playwright.dev/todomvc

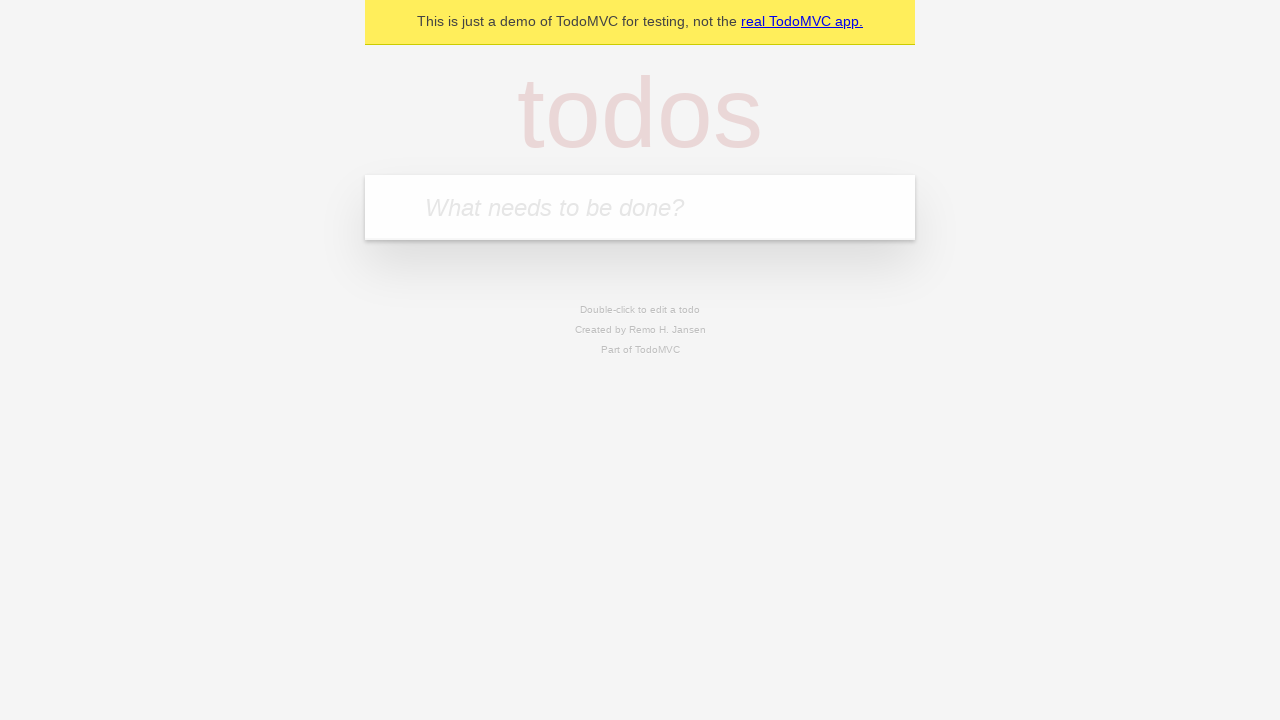

Filled todo input with 'buy some cheese' on internal:attr=[placeholder="What needs to be done?"i]
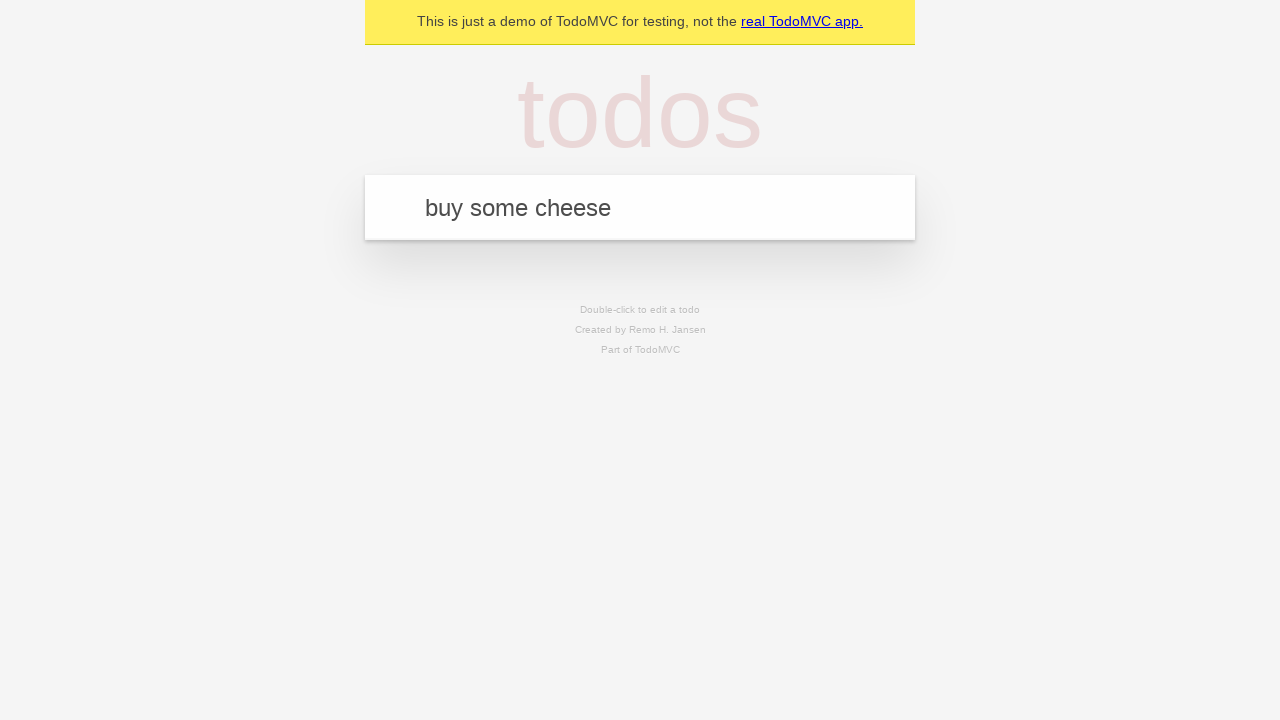

Pressed Enter to add todo 'buy some cheese' on internal:attr=[placeholder="What needs to be done?"i]
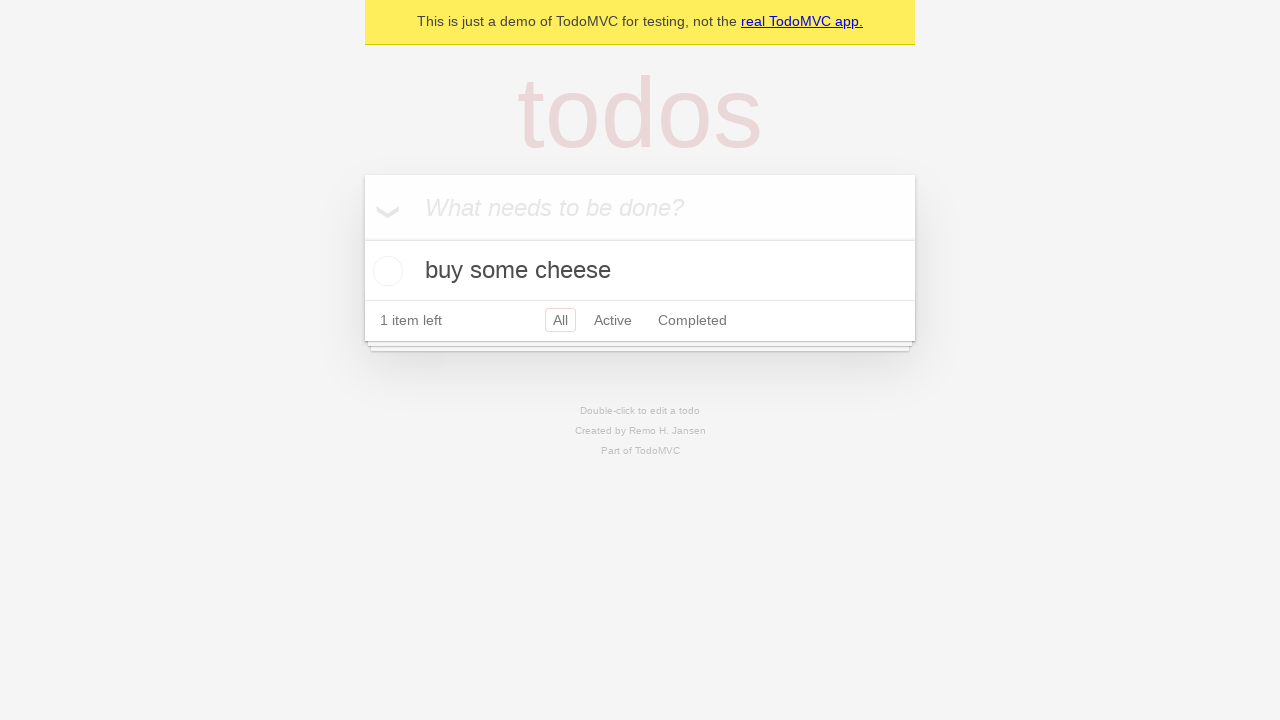

Filled todo input with 'feed the cat' on internal:attr=[placeholder="What needs to be done?"i]
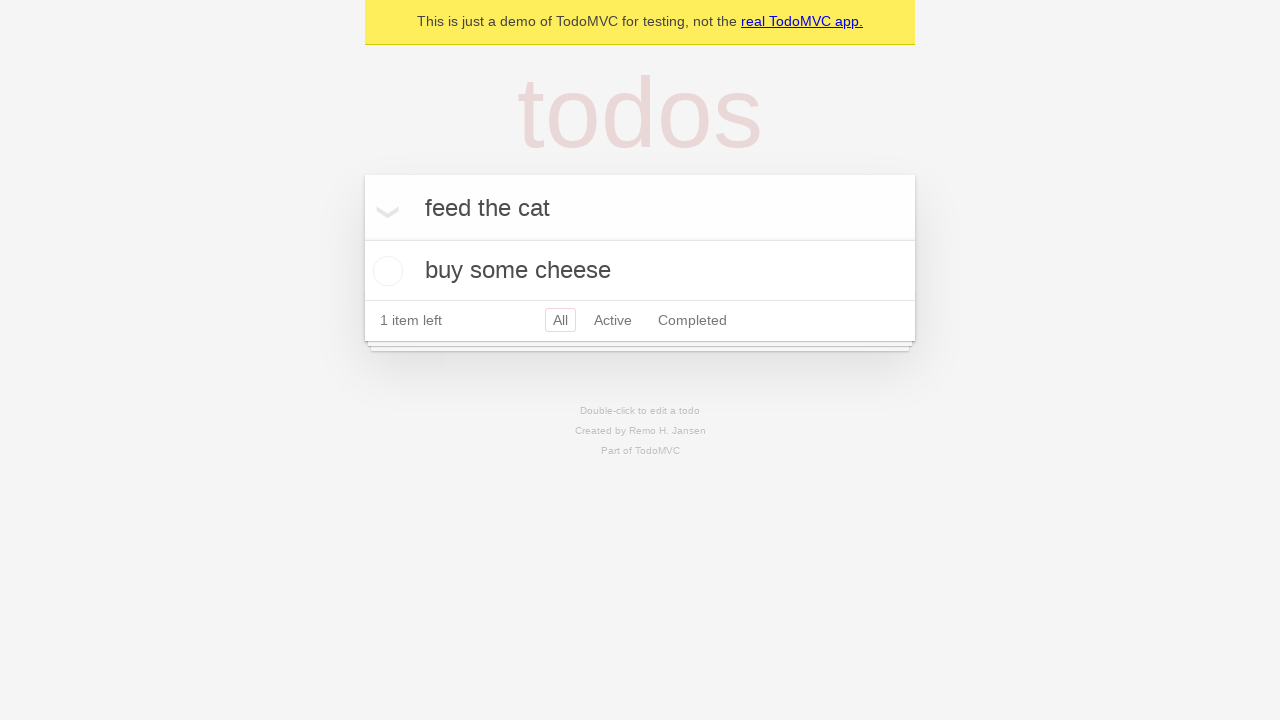

Pressed Enter to add todo 'feed the cat' on internal:attr=[placeholder="What needs to be done?"i]
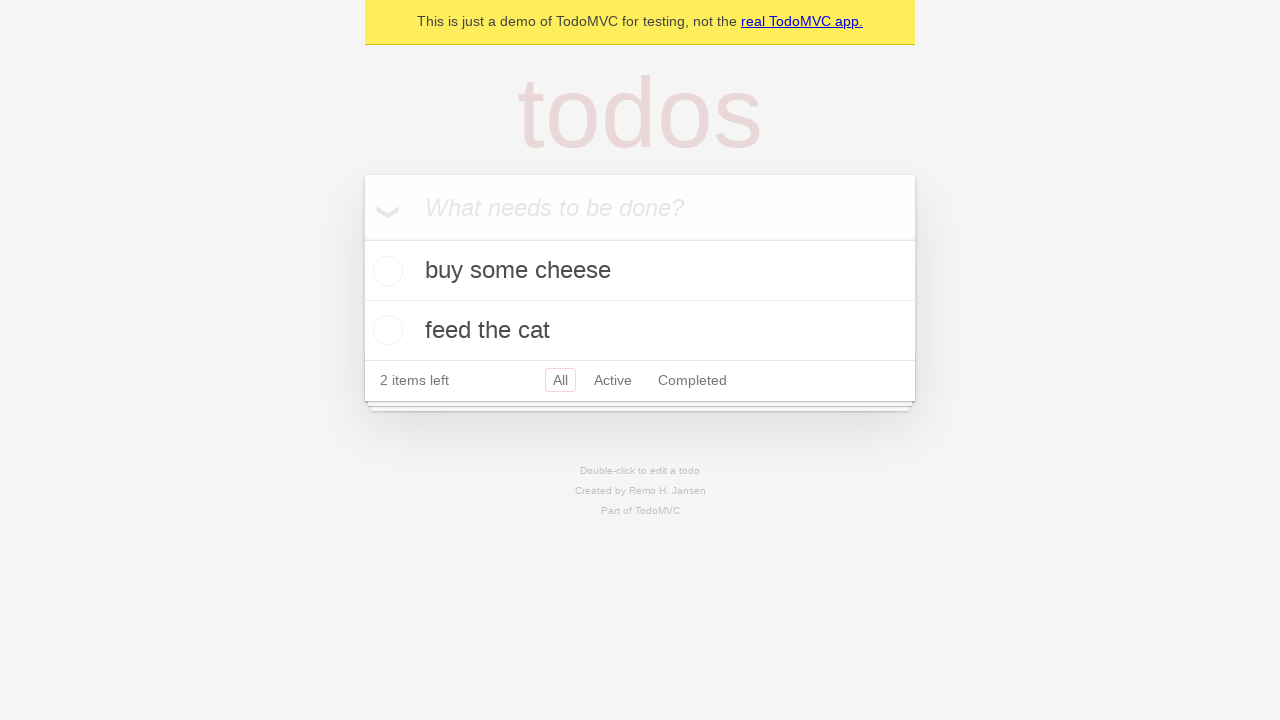

Filled todo input with 'book a doctors appointment' on internal:attr=[placeholder="What needs to be done?"i]
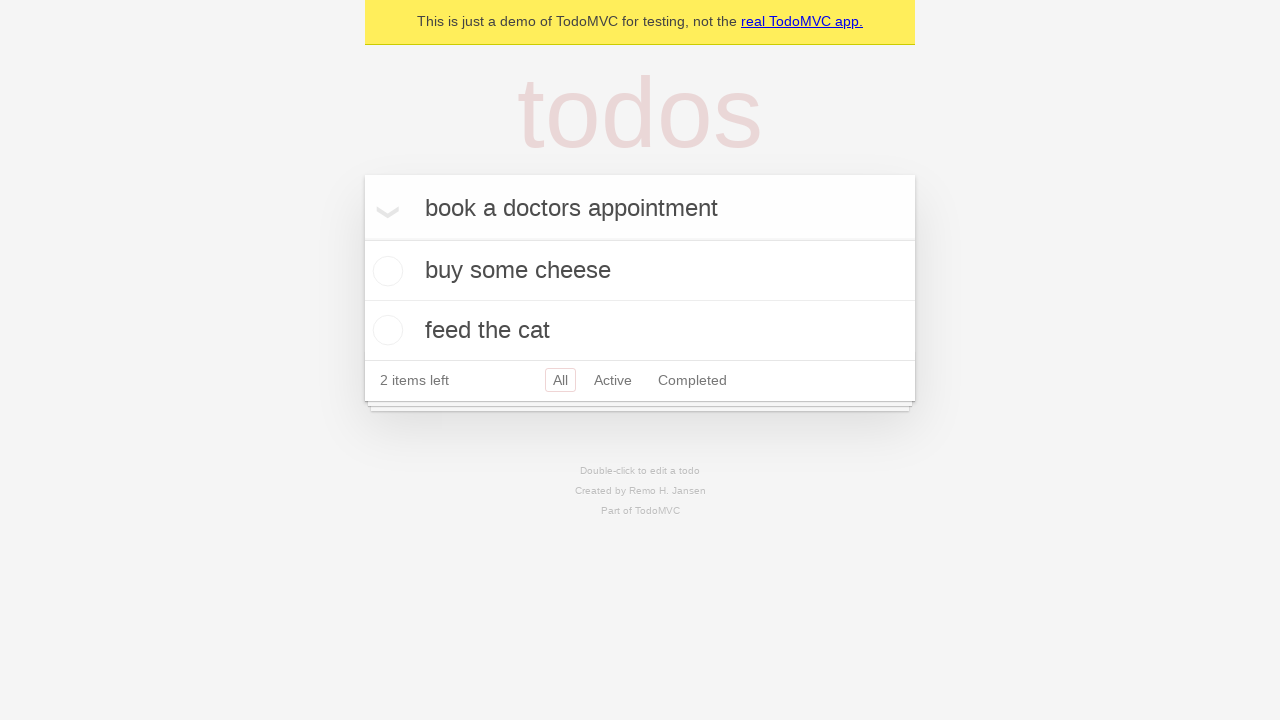

Pressed Enter to add todo 'book a doctors appointment' on internal:attr=[placeholder="What needs to be done?"i]
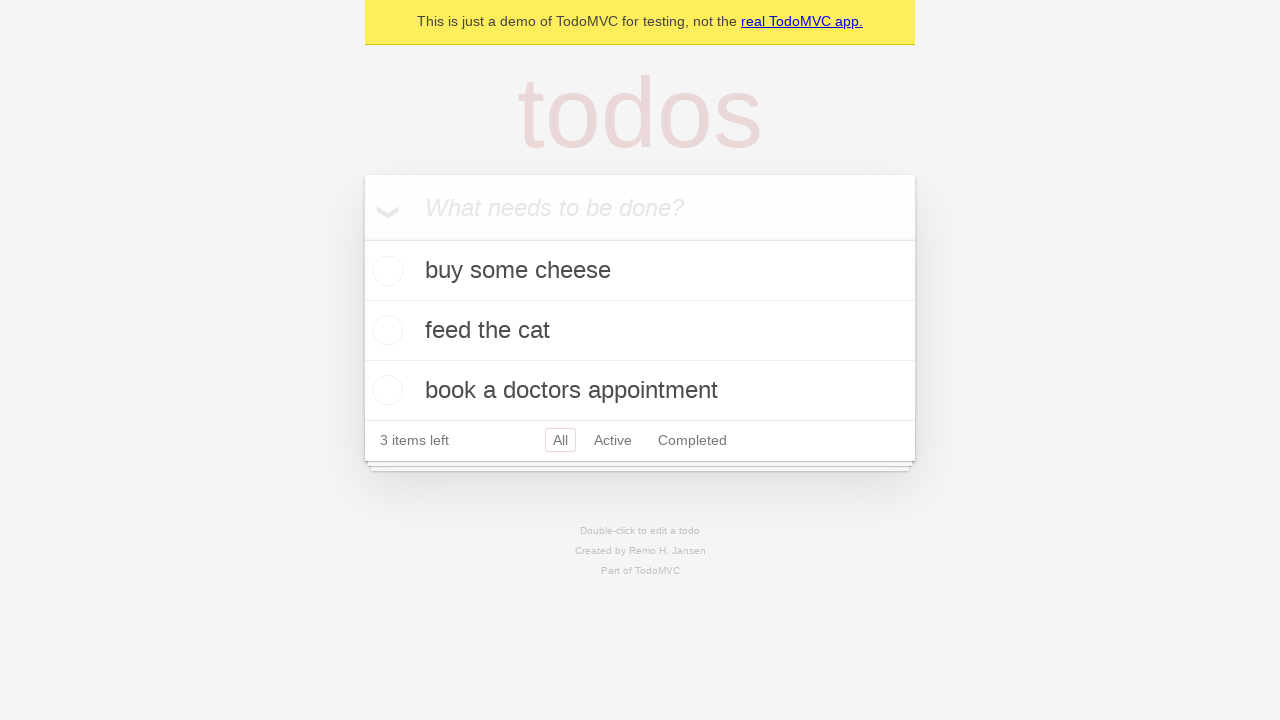

Waited for all 3 todo items to be visible
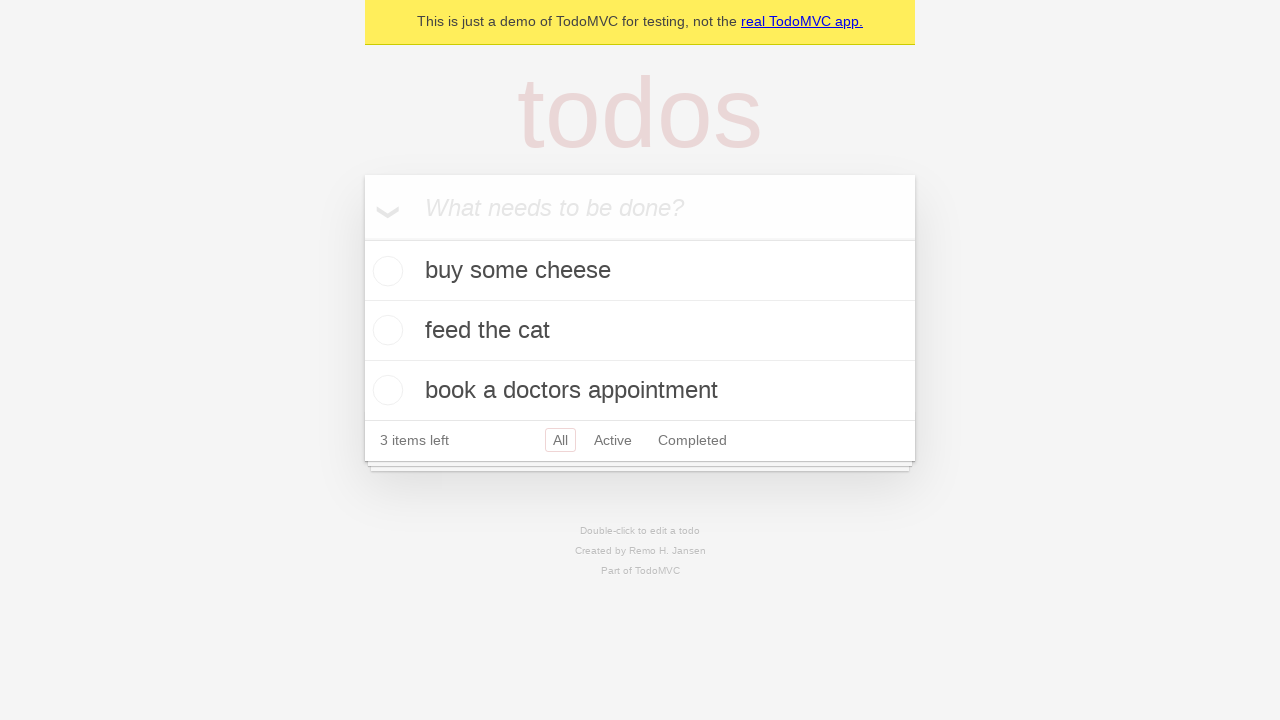

Checked the second todo item as completed at (385, 330) on [data-testid='todo-item'] >> nth=1 >> internal:role=checkbox
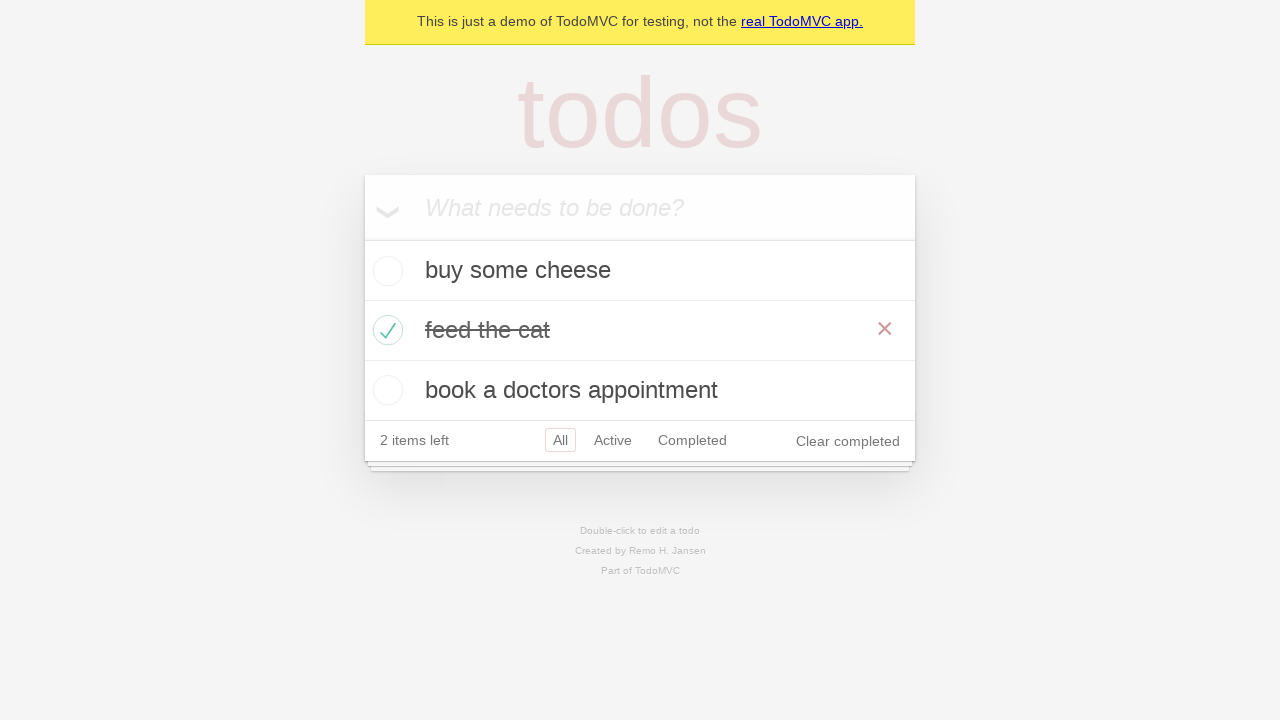

Clicked the 'Completed' filter link at (692, 440) on internal:role=link[name="Completed"i]
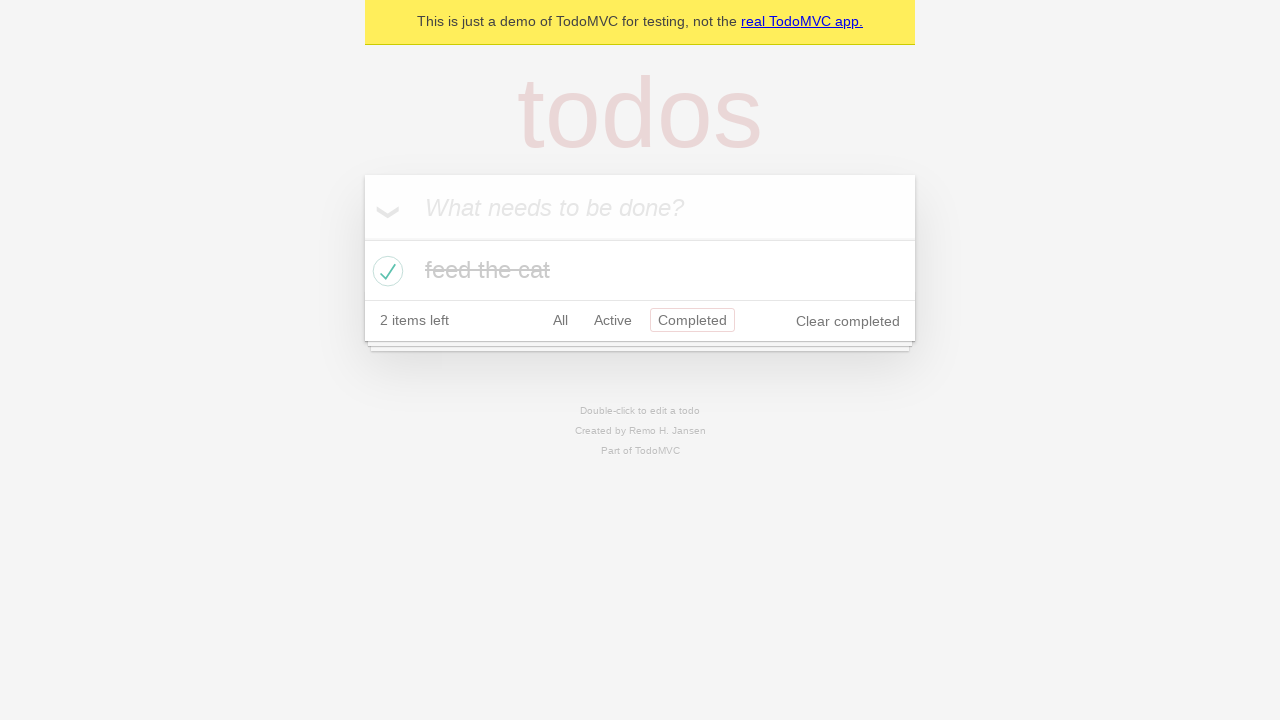

Waited for filtered view to render
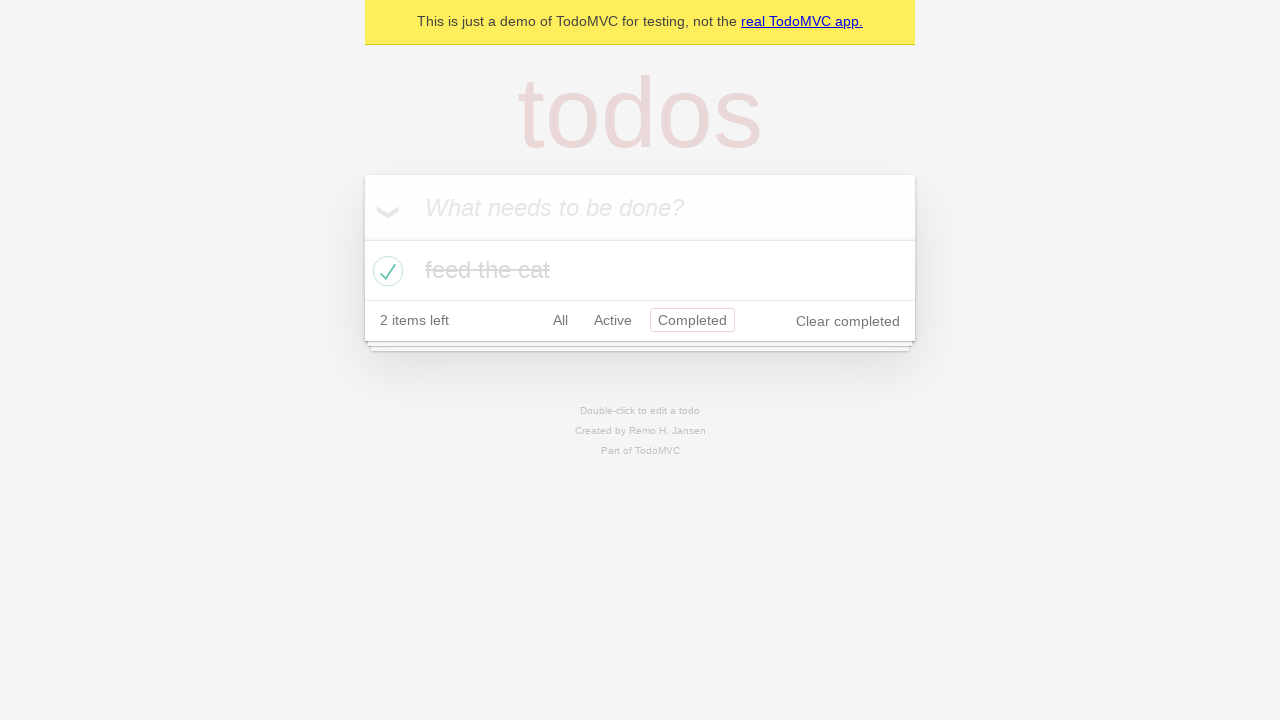

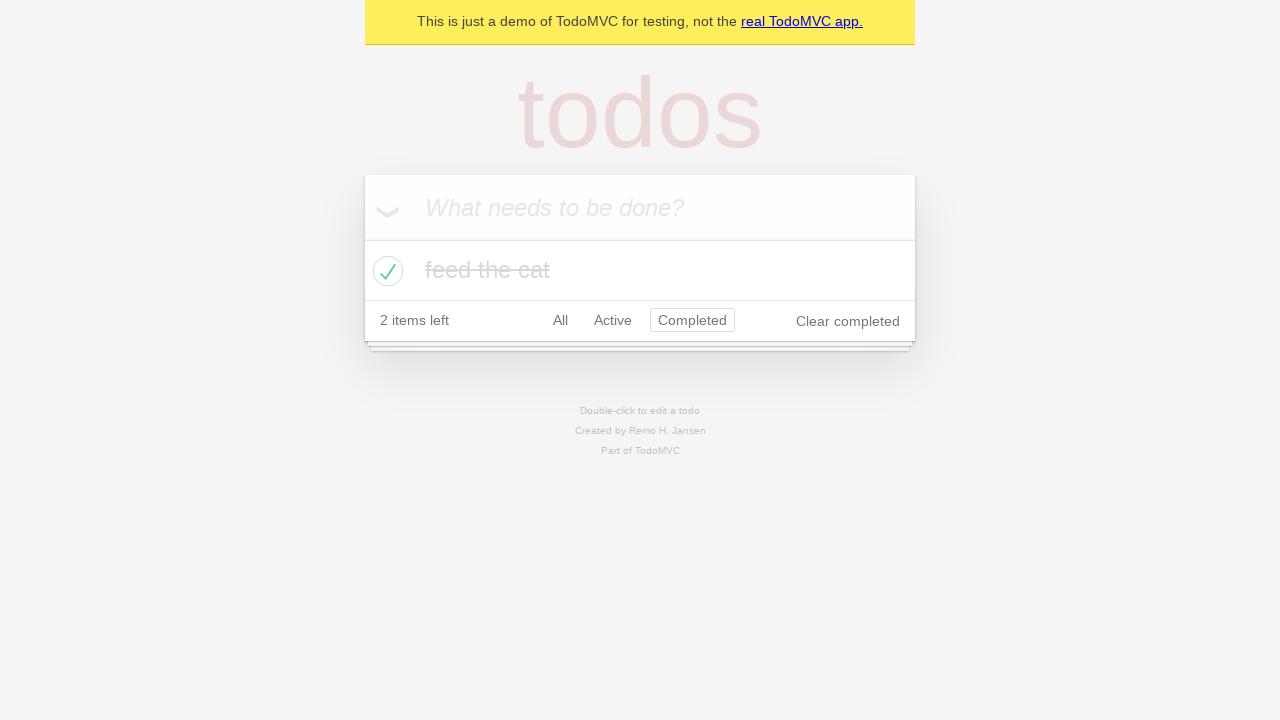